Tests navigation through game listings on game.tv by clicking on multiple game elements and navigating back to the main page after each click.

Starting URL: https://www.game.tv/

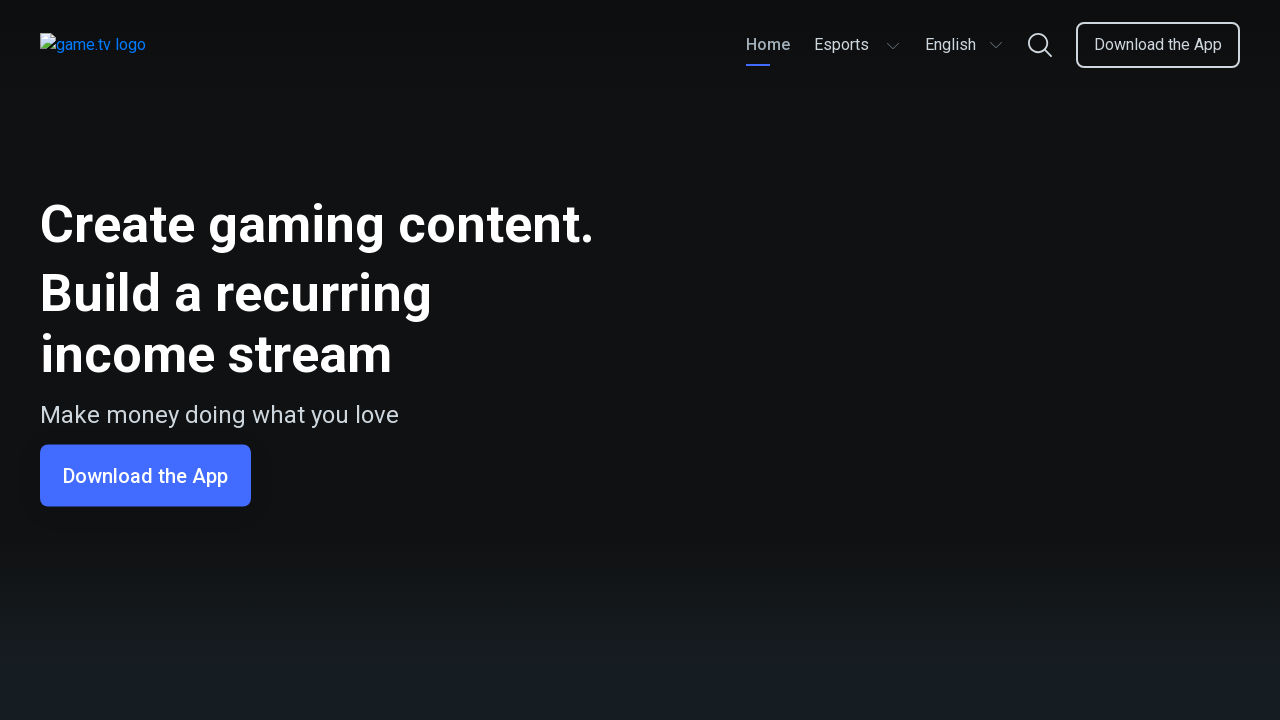

Game listings loaded on game.tv
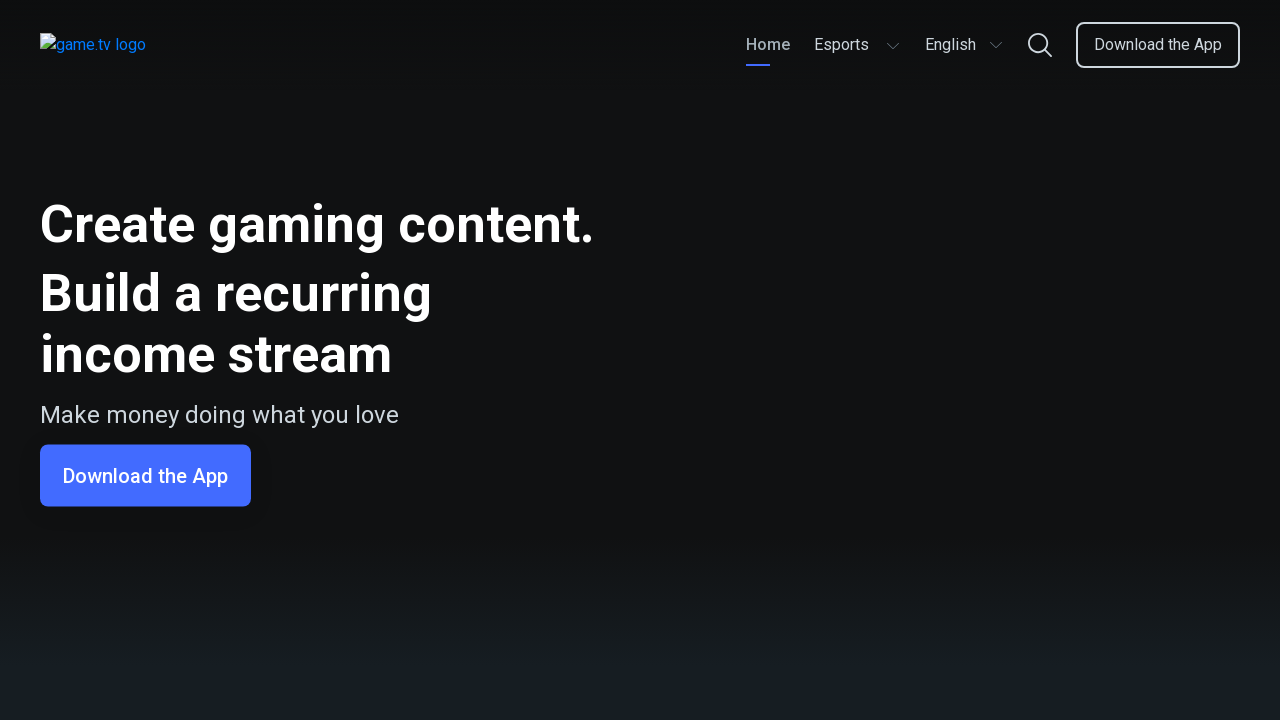

Found 20 game elements on the page
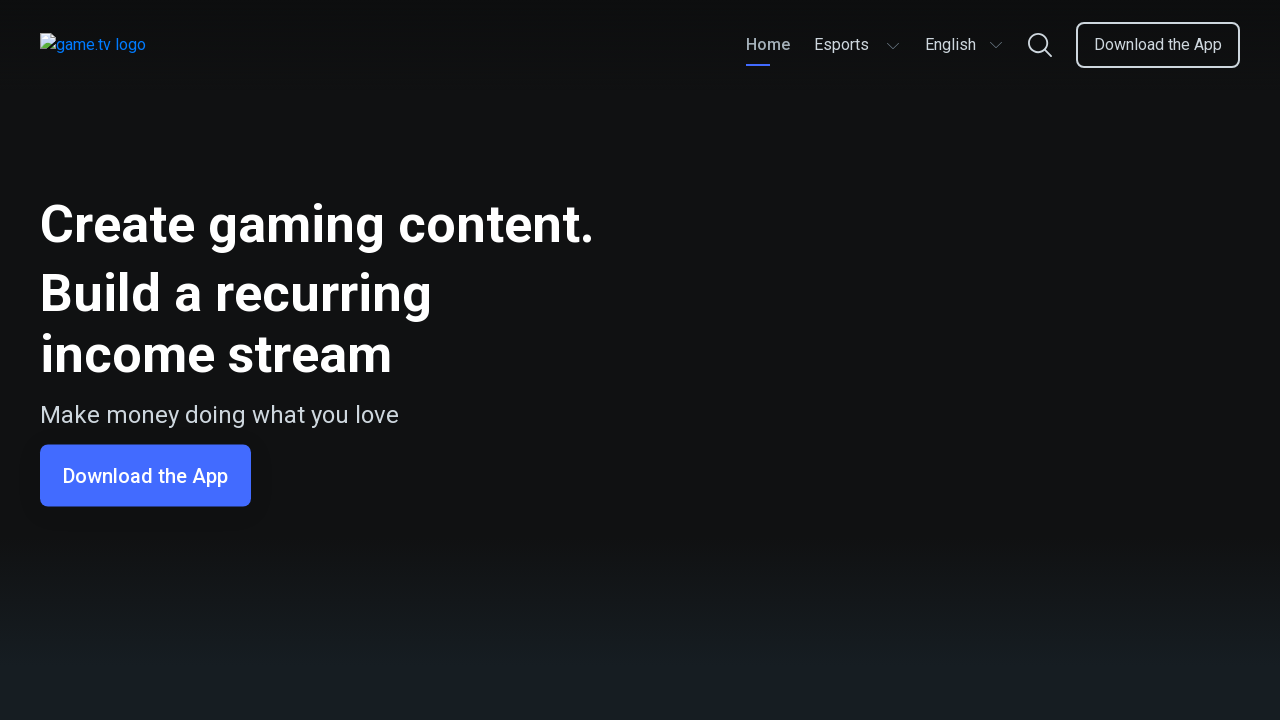

Clicked on game element 1 at (190, 360) on figcaption.game-name >> nth=0
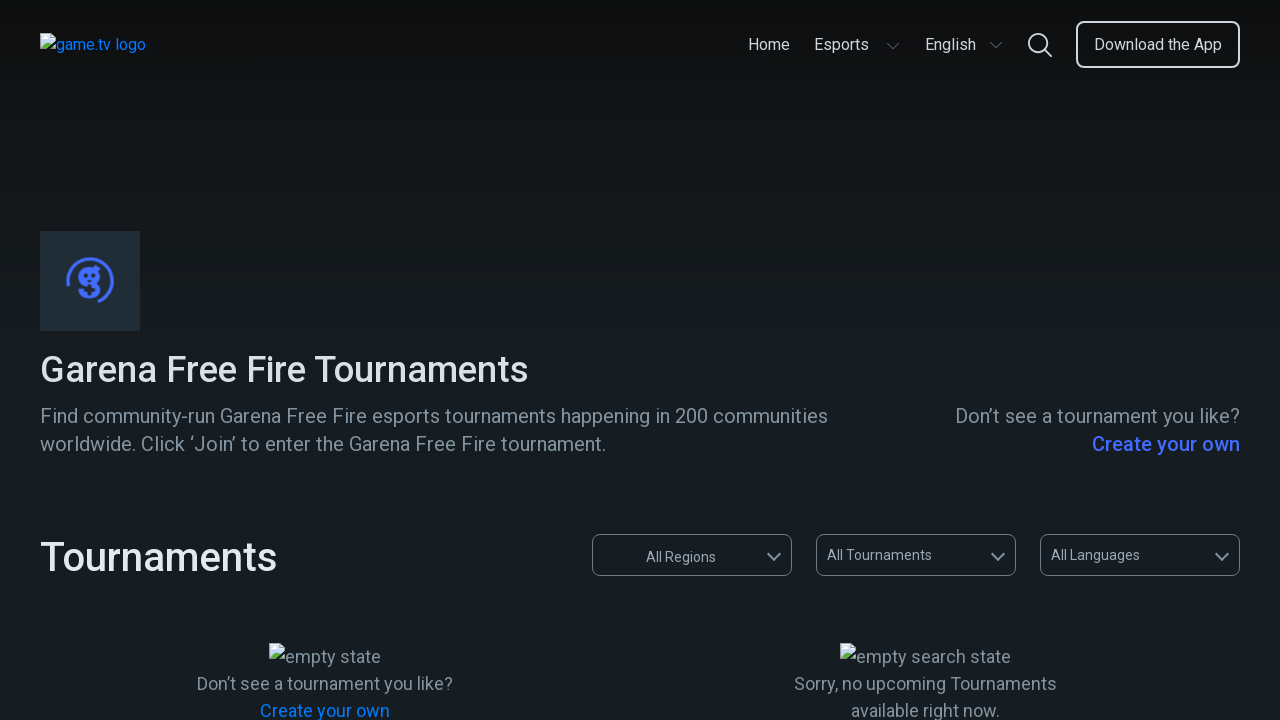

Game details page loaded for game 1
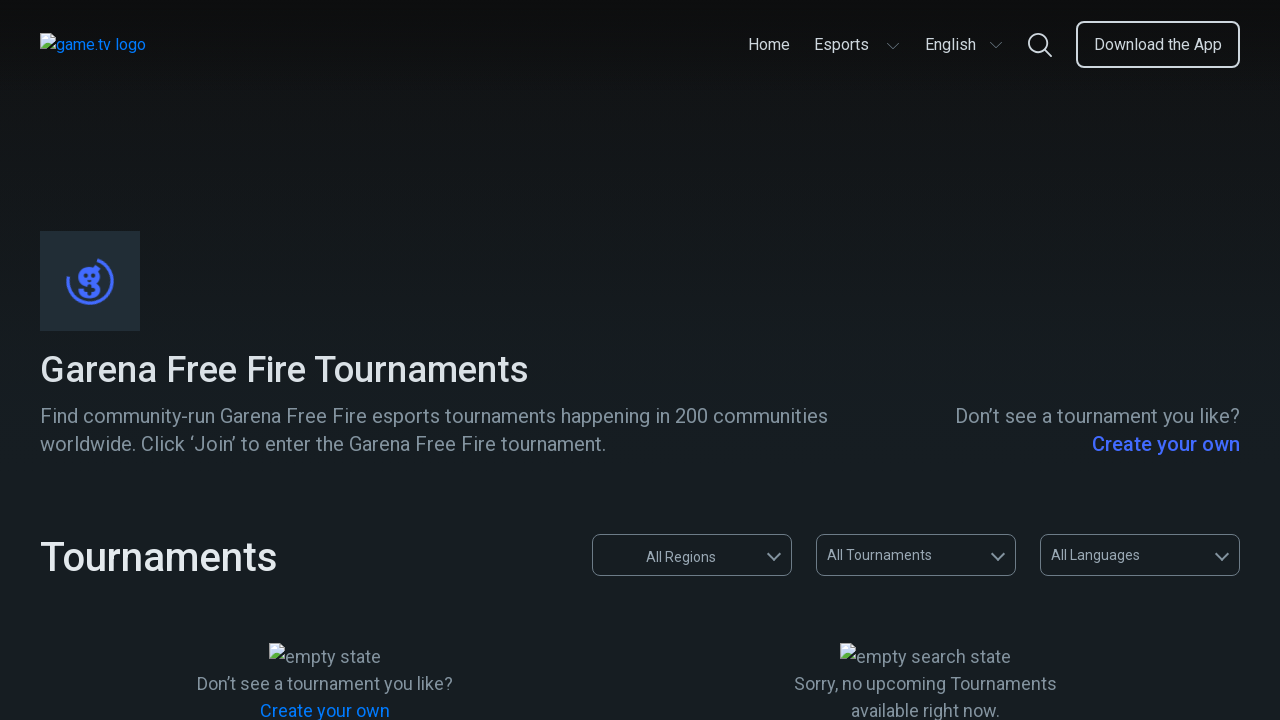

Navigated back to main page from game 1
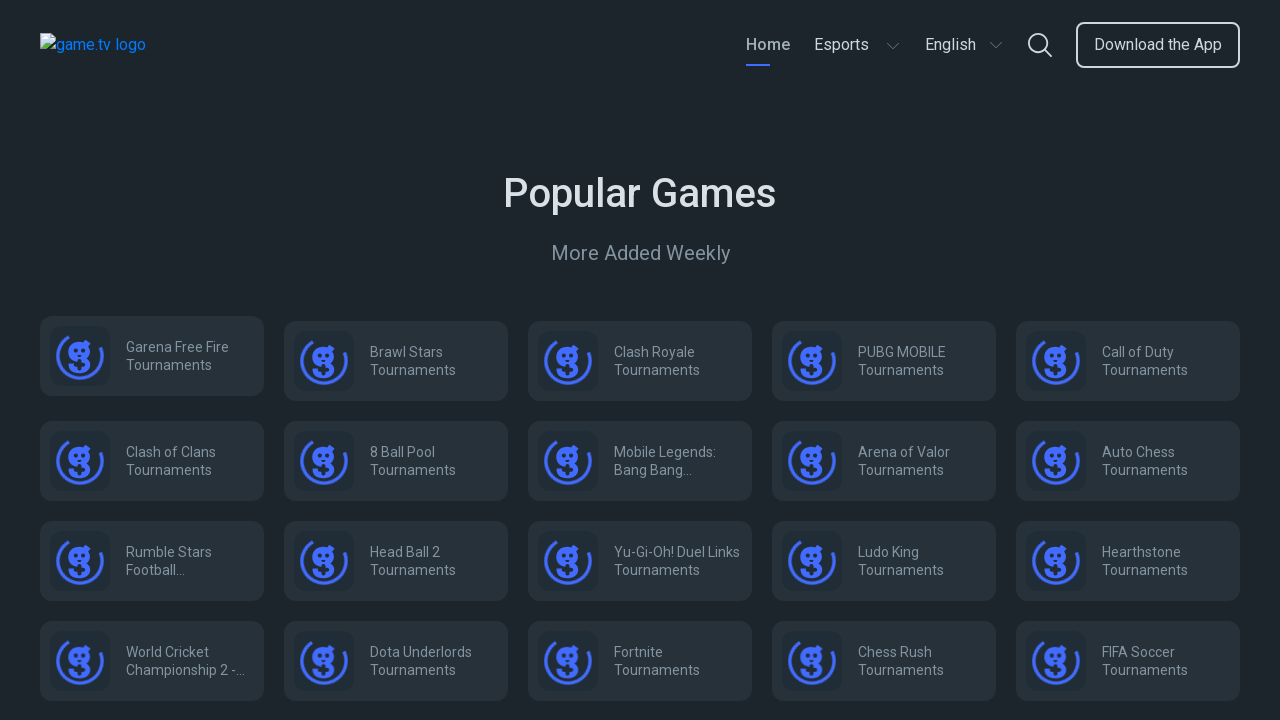

Game listings reloaded after navigating back
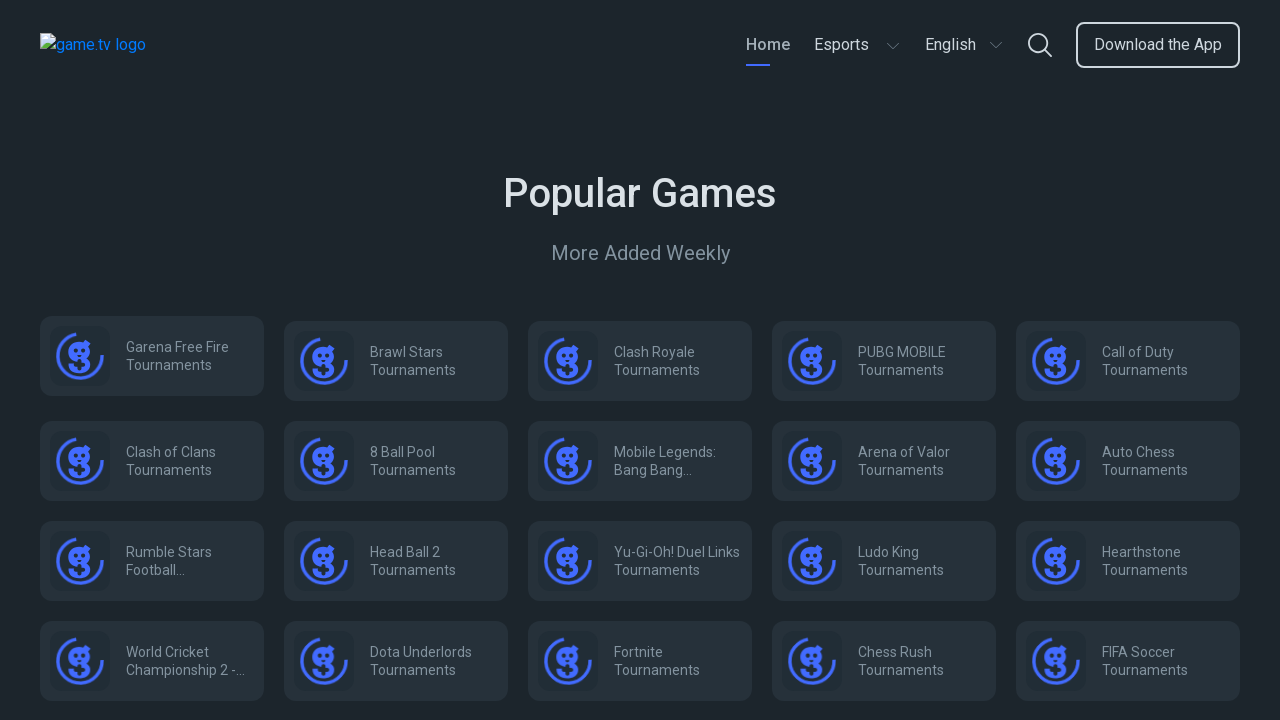

Clicked on game element 2 at (434, 360) on figcaption.game-name >> nth=1
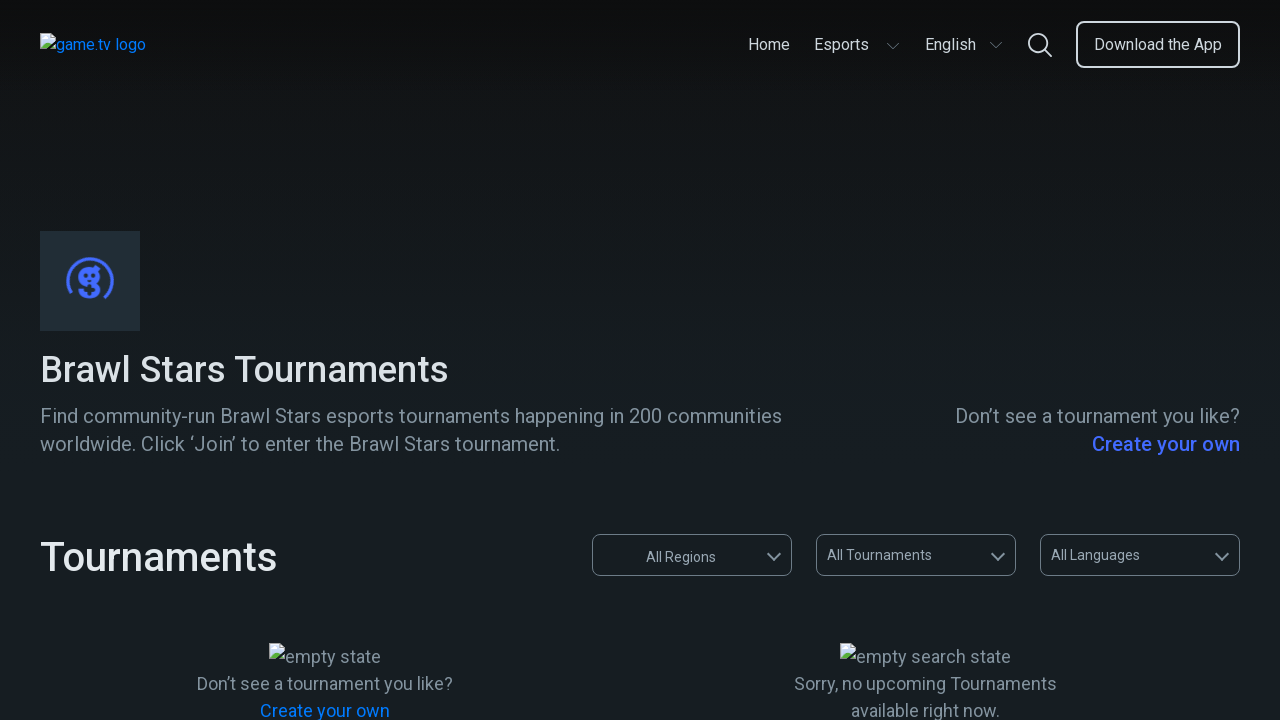

Game details page loaded for game 2
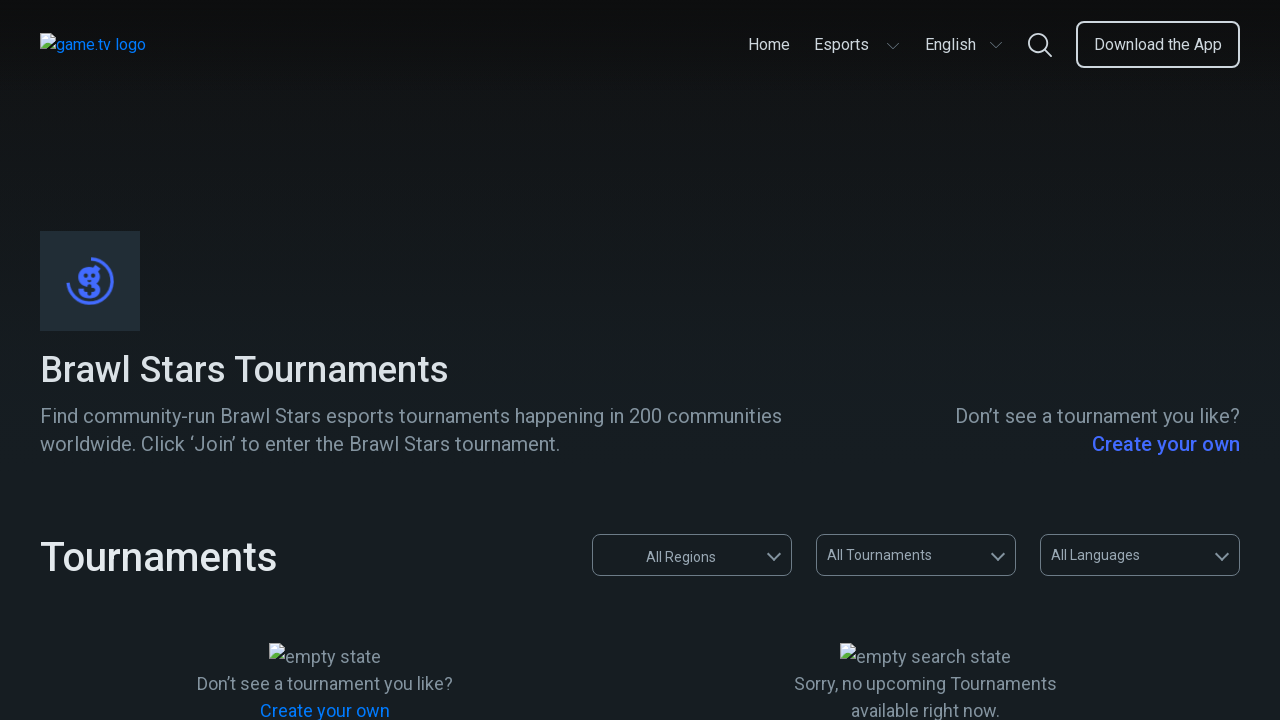

Navigated back to main page from game 2
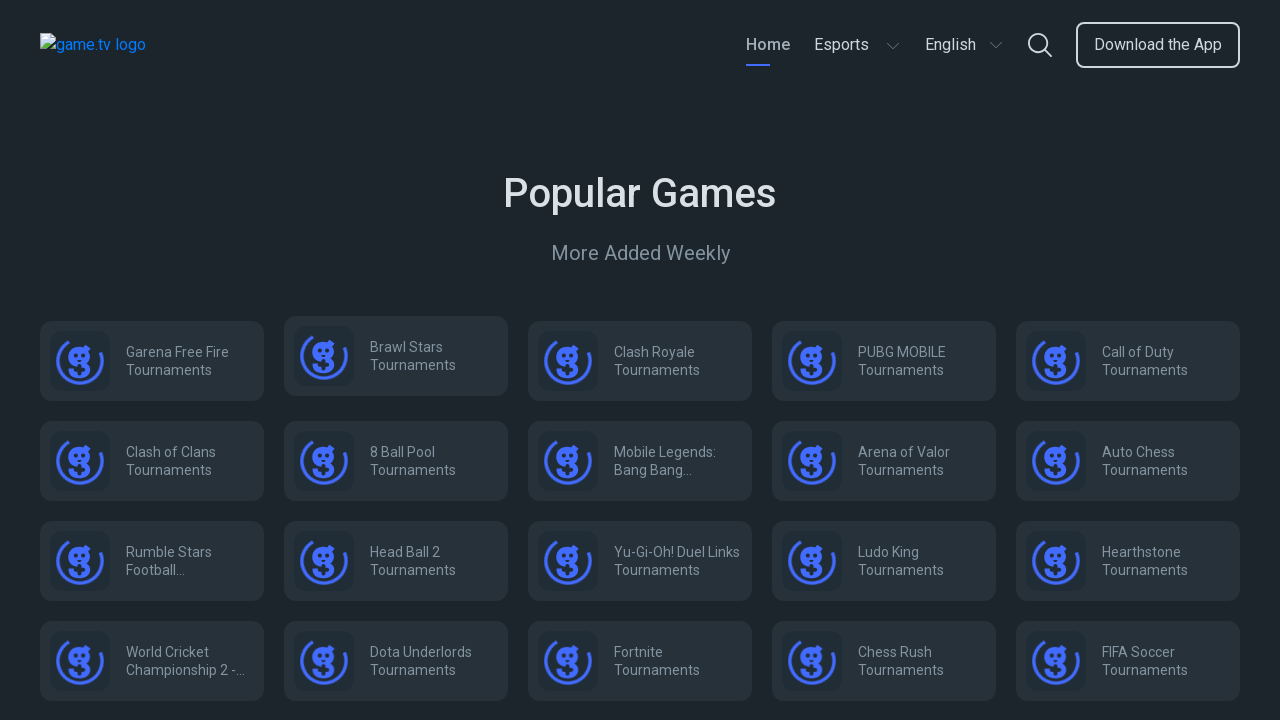

Game listings reloaded after navigating back
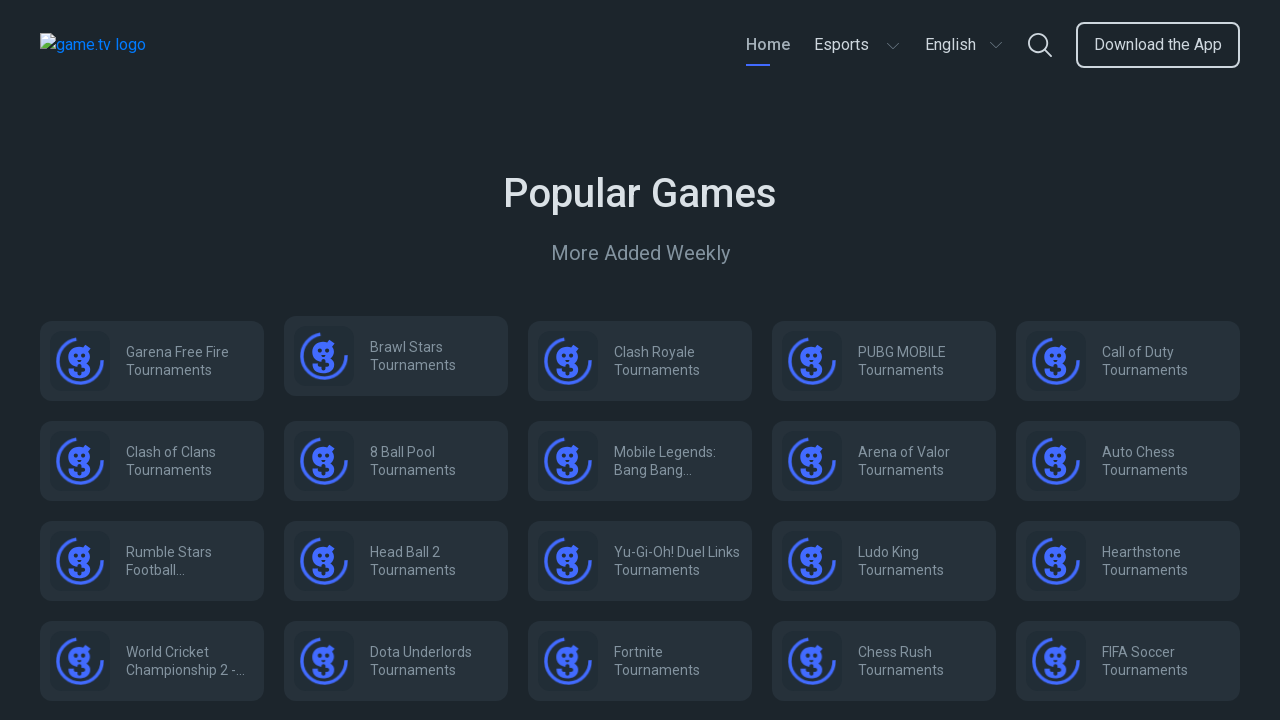

Clicked on game element 3 at (678, 360) on figcaption.game-name >> nth=2
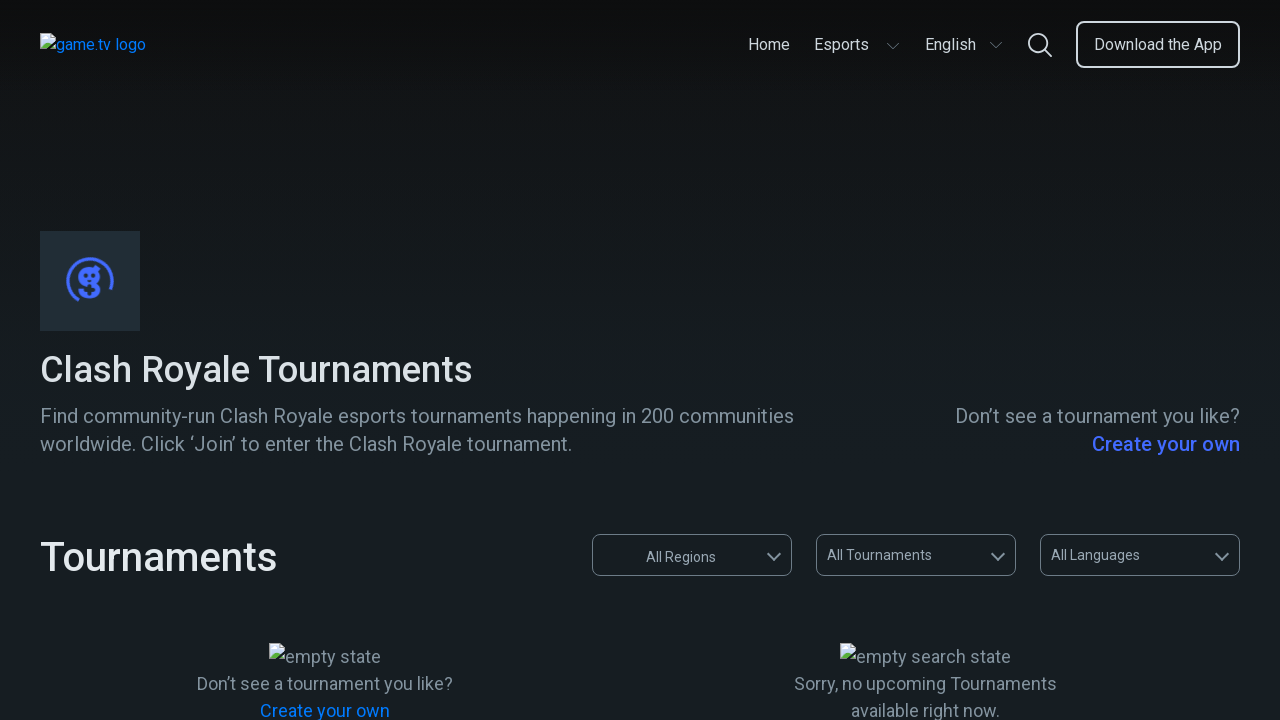

Game details page loaded for game 3
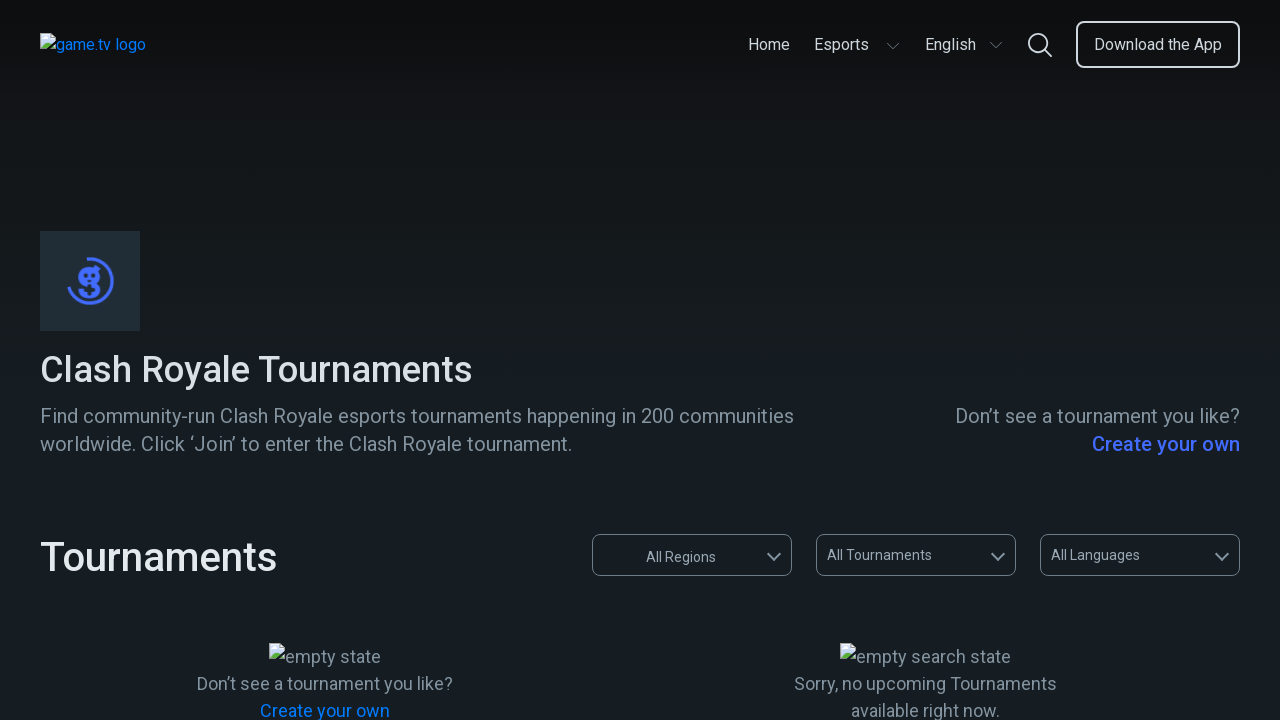

Navigated back to main page from game 3
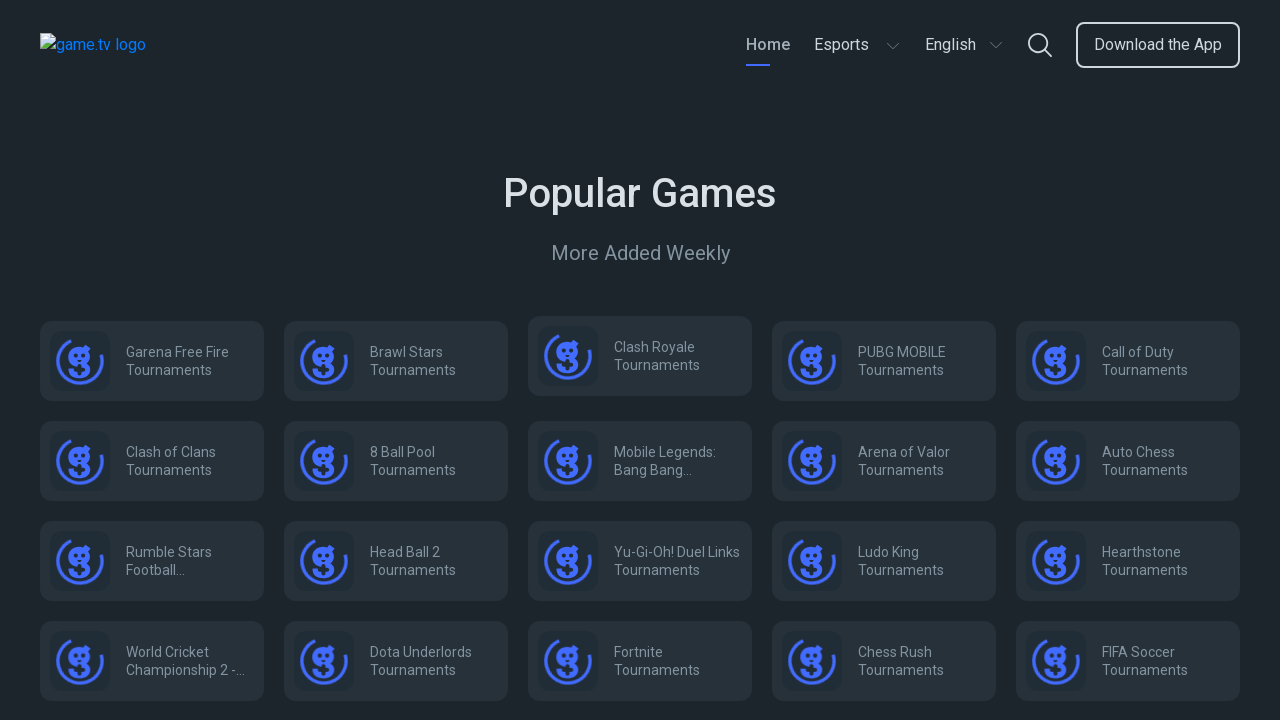

Game listings reloaded after navigating back
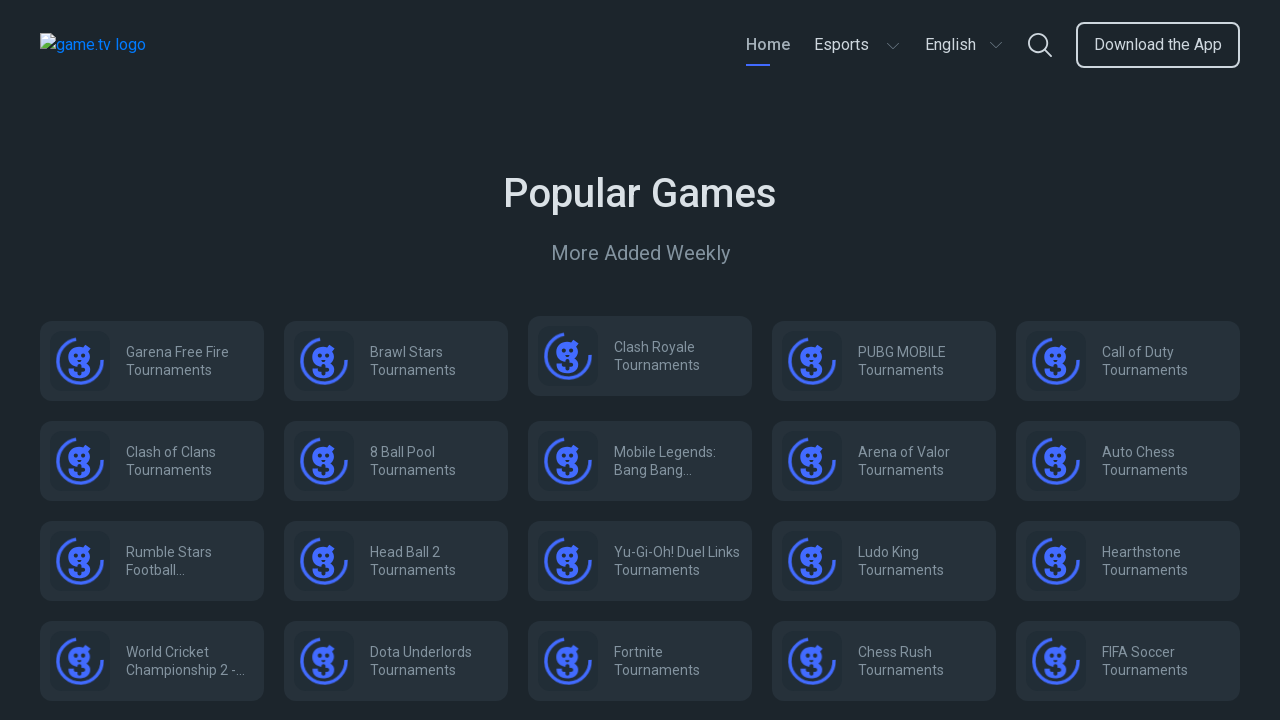

Clicked on game element 4 at (922, 360) on figcaption.game-name >> nth=3
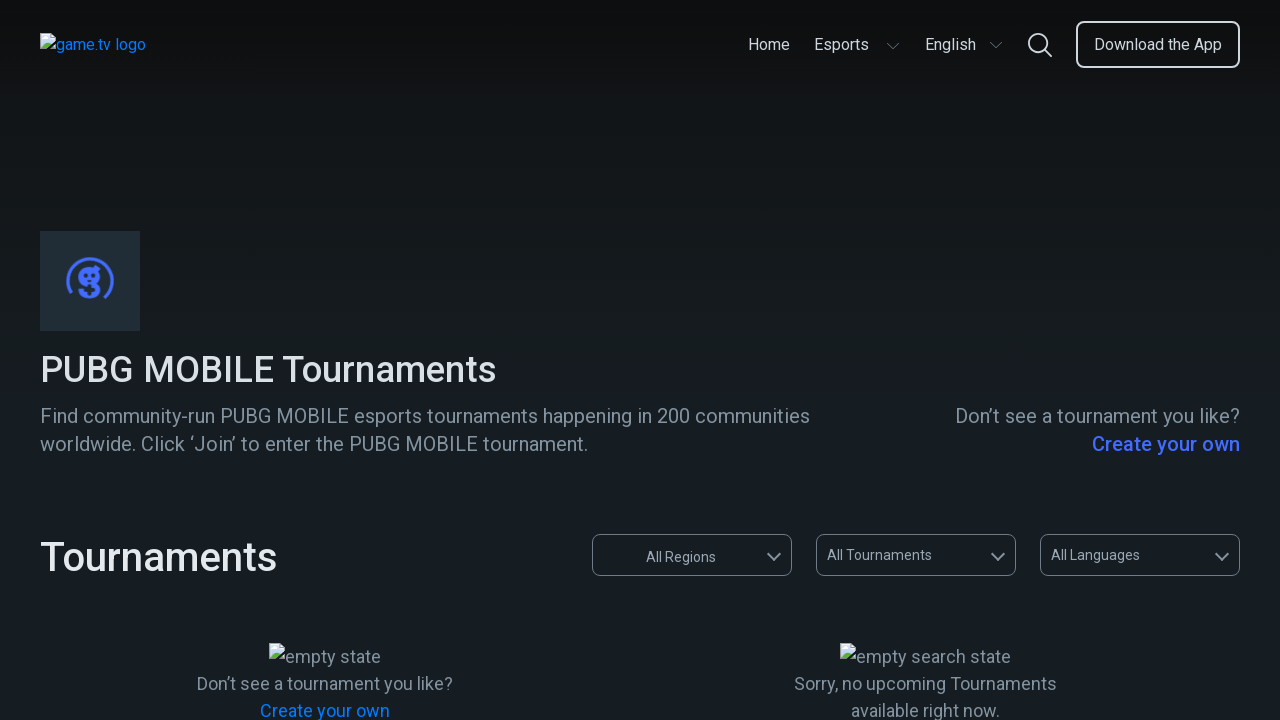

Game details page loaded for game 4
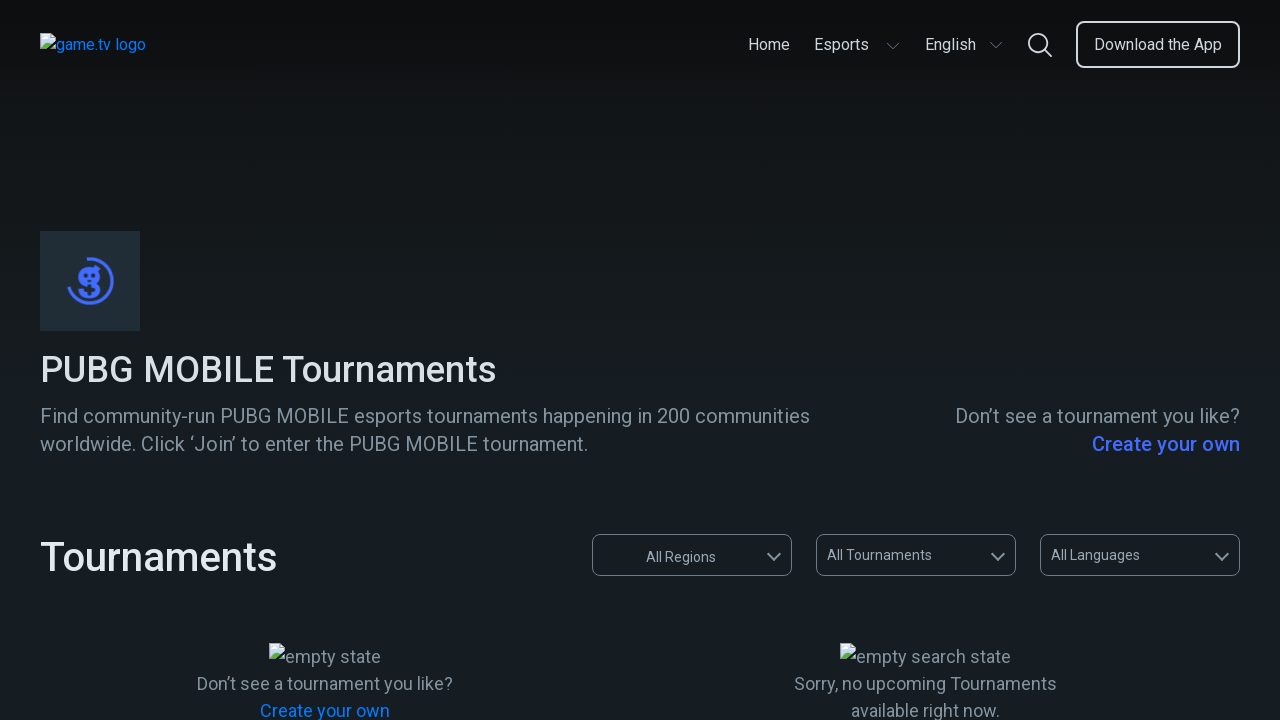

Navigated back to main page from game 4
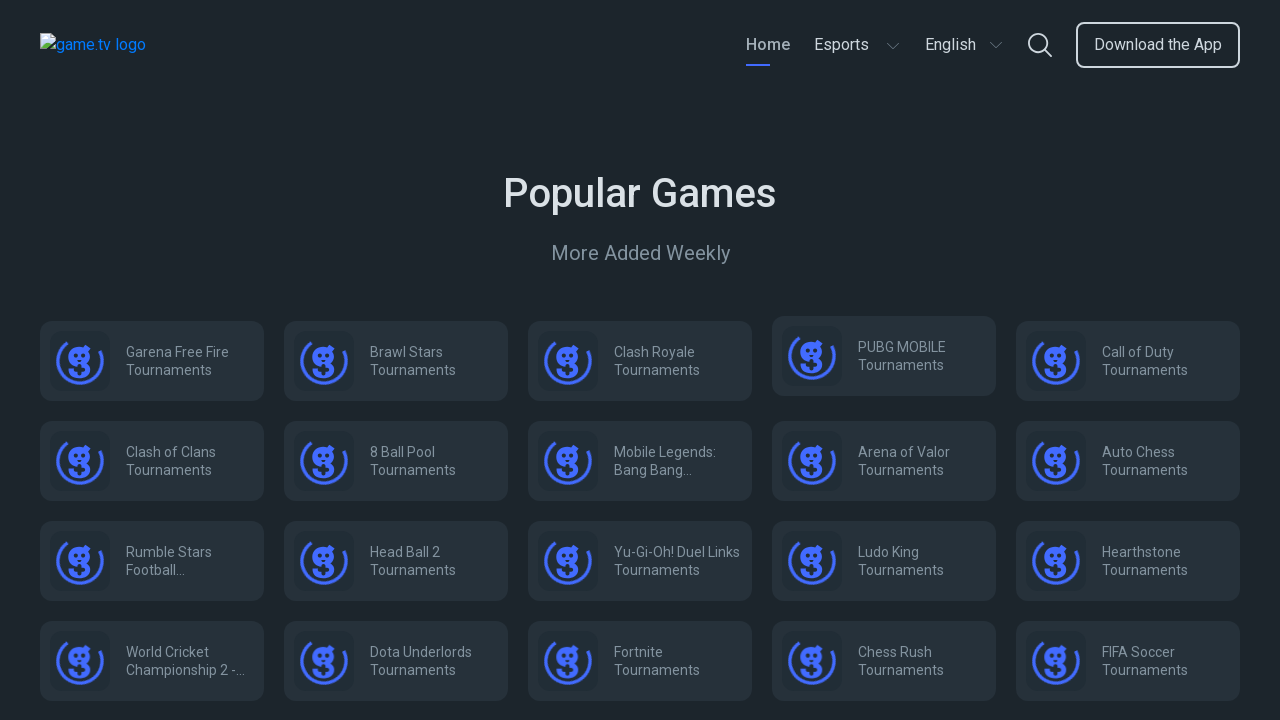

Game listings reloaded after navigating back
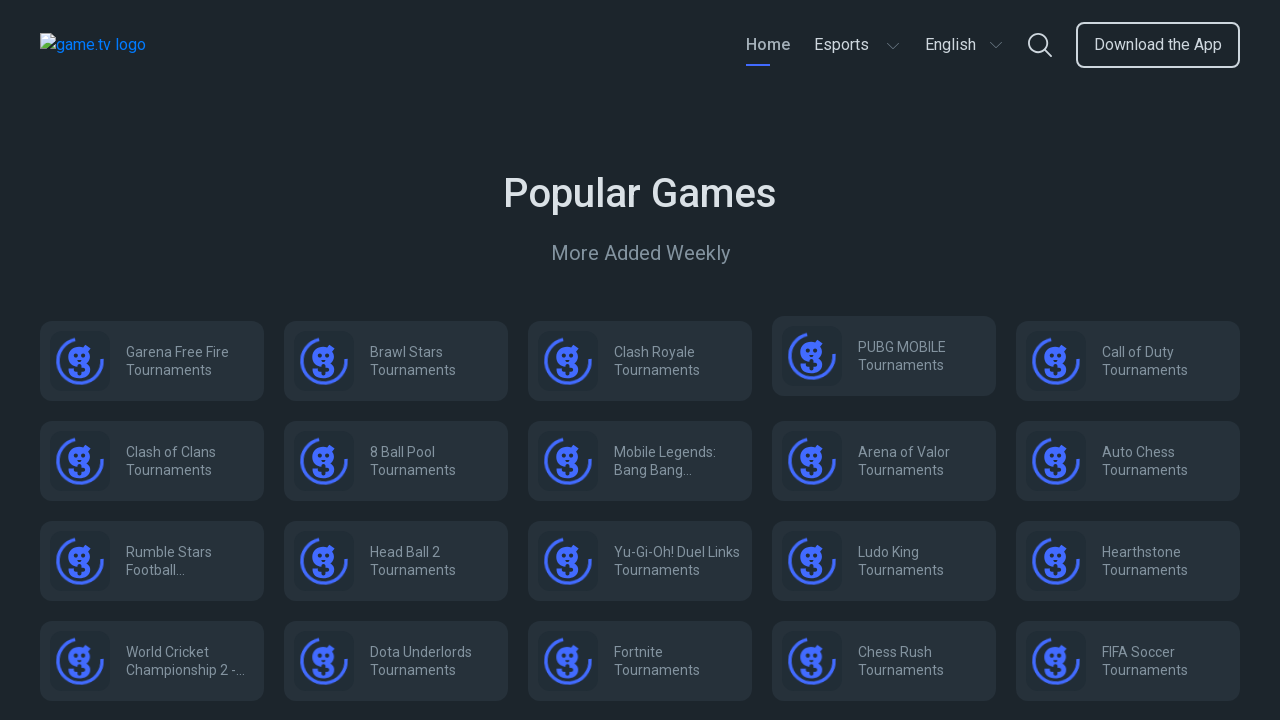

Clicked on game element 5 at (1166, 360) on figcaption.game-name >> nth=4
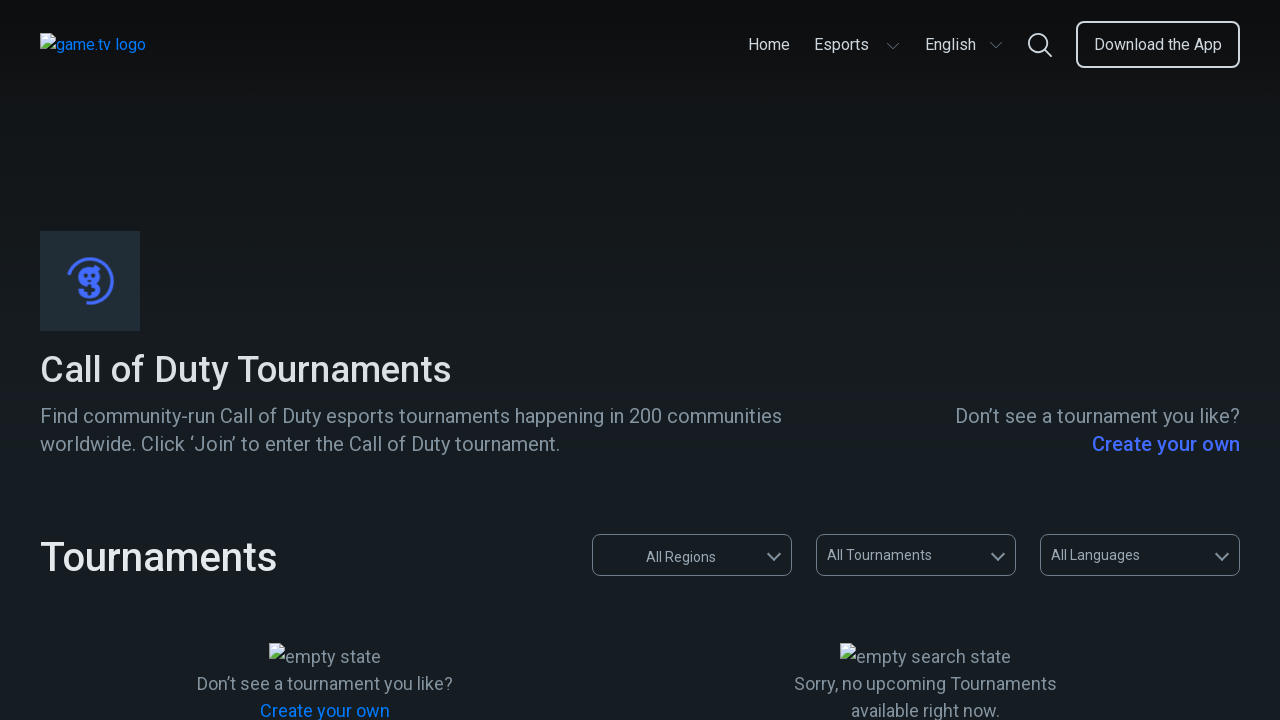

Game details page loaded for game 5
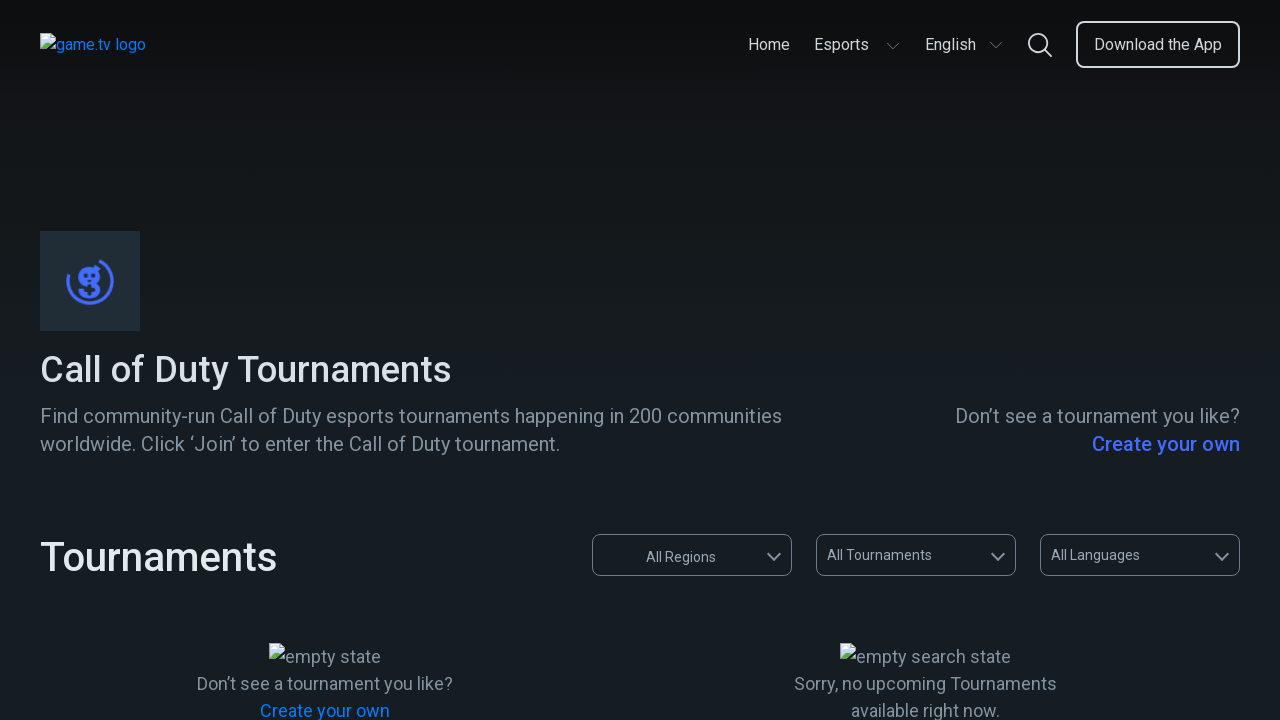

Navigated back to main page from game 5
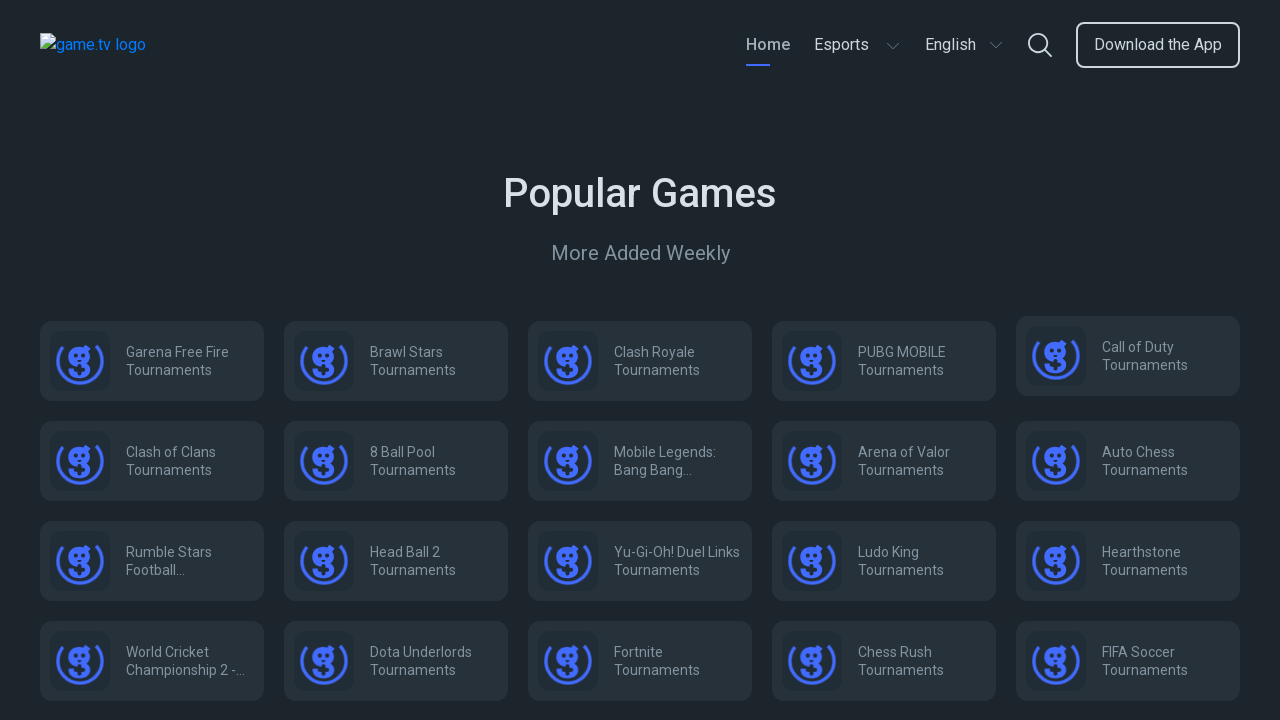

Game listings reloaded after navigating back
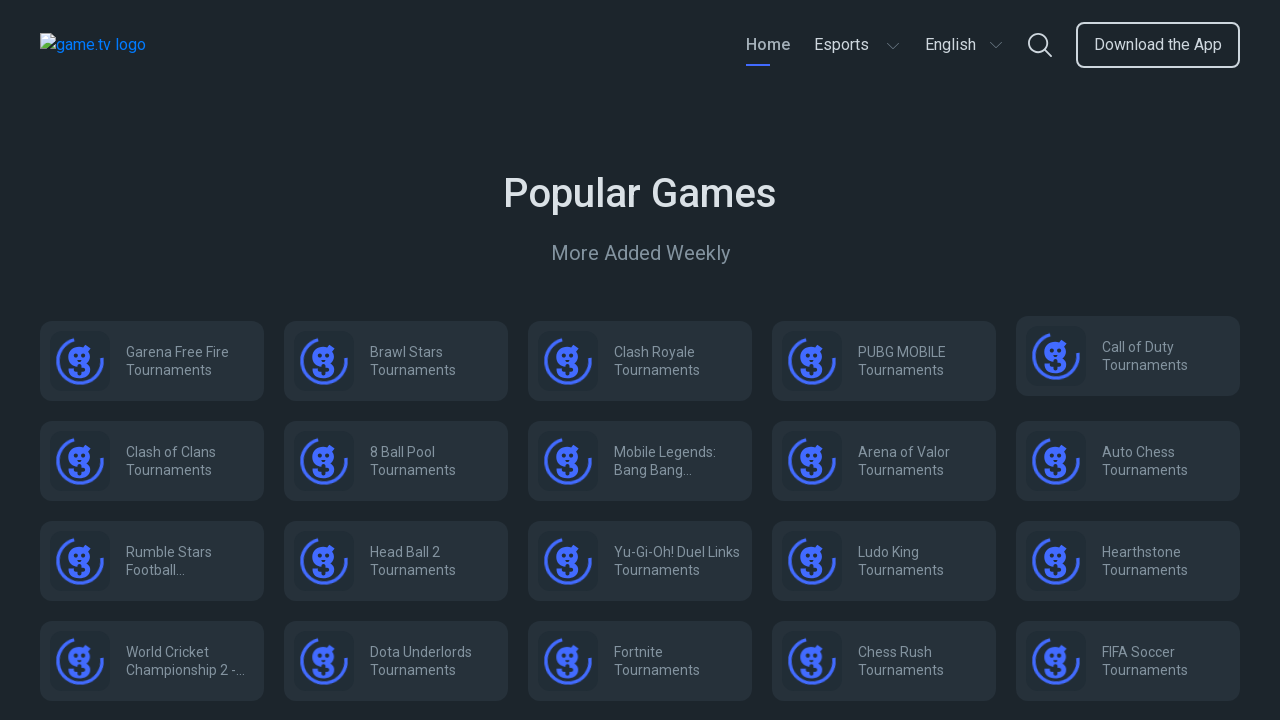

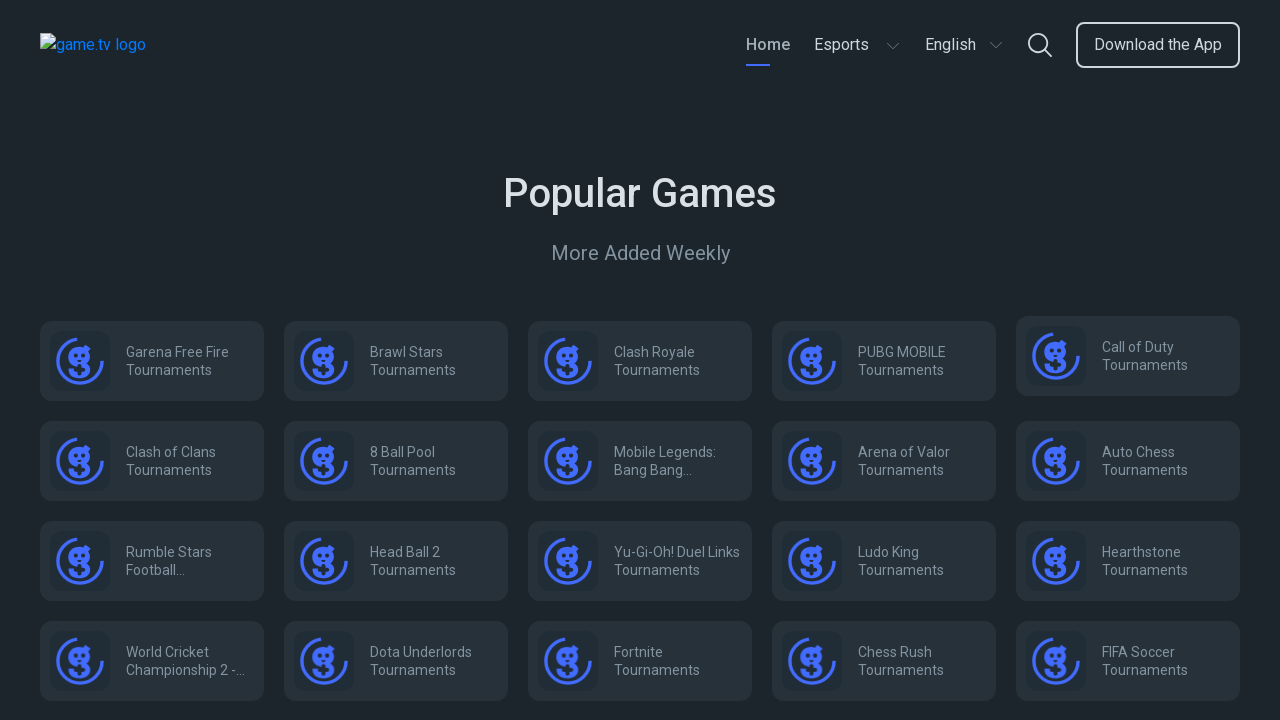